Tests handling of JavaScript alert dialogs by clicking the alert button and accepting the dialog

Starting URL: https://the-internet.herokuapp.com/javascript_alerts

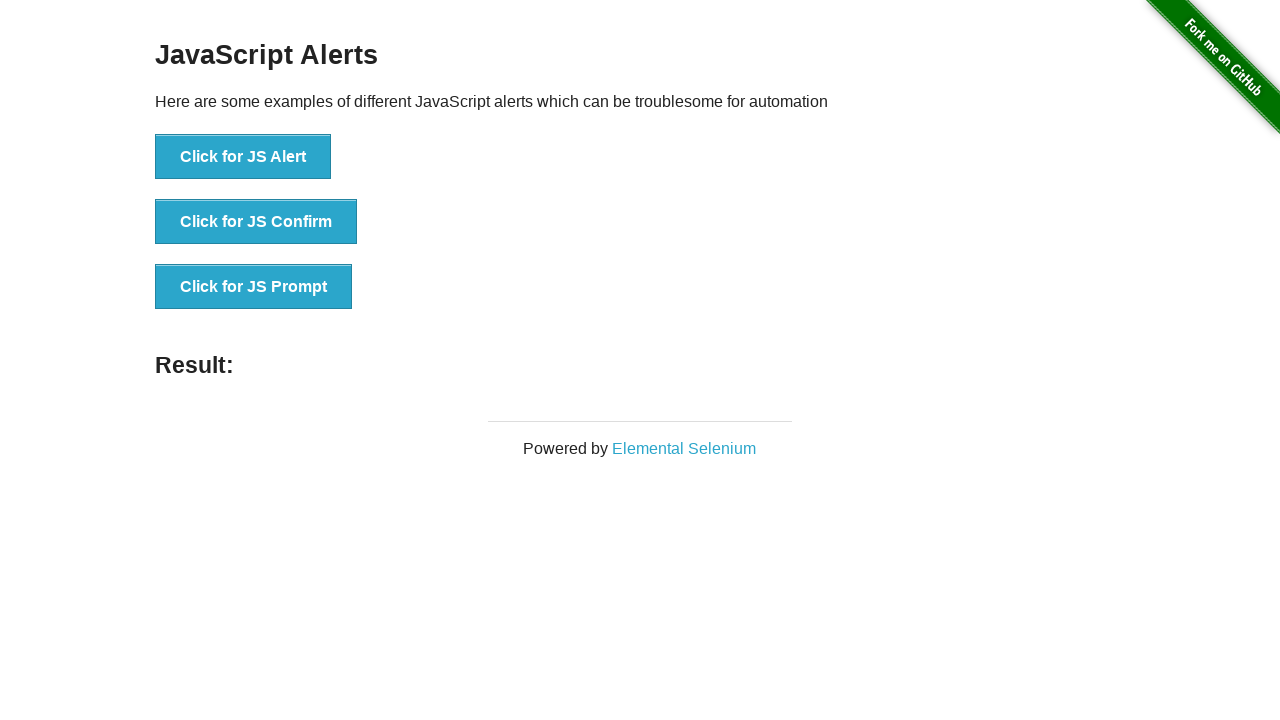

Accepted the JavaScript alert dialog
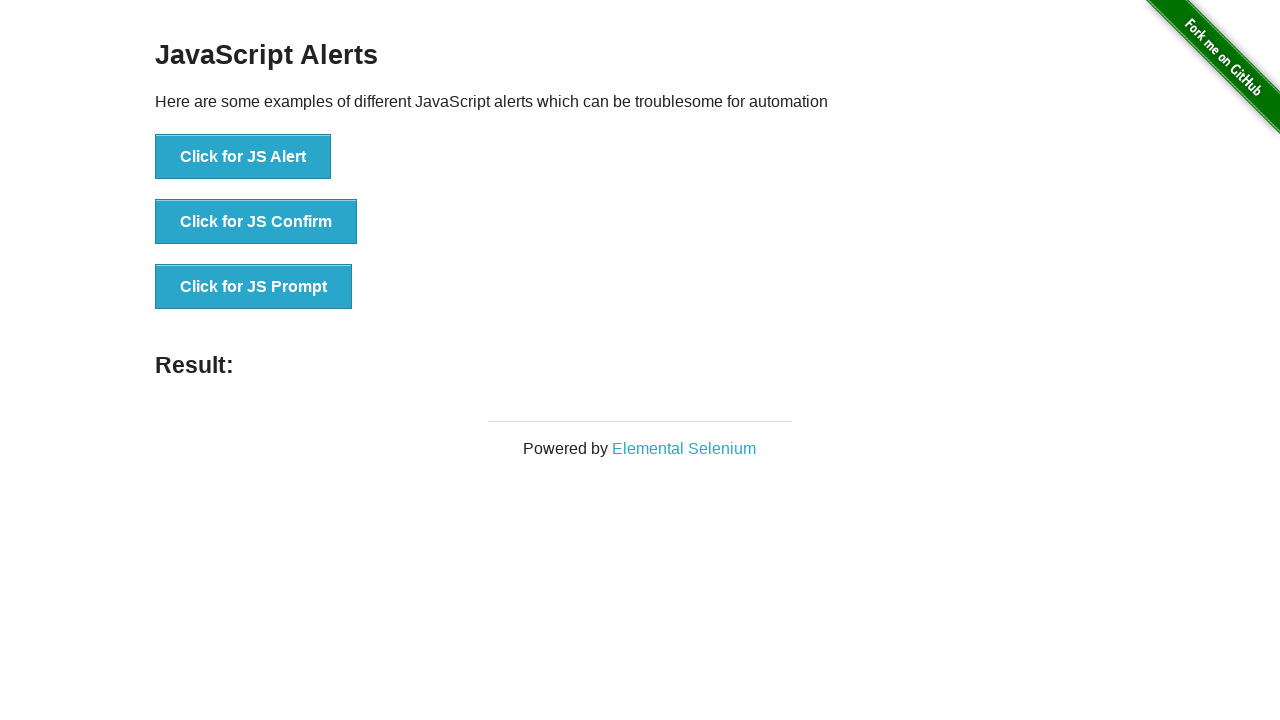

Clicked the button to trigger JavaScript alert at (243, 157) on xpath=//button[@onclick='jsAlert()']
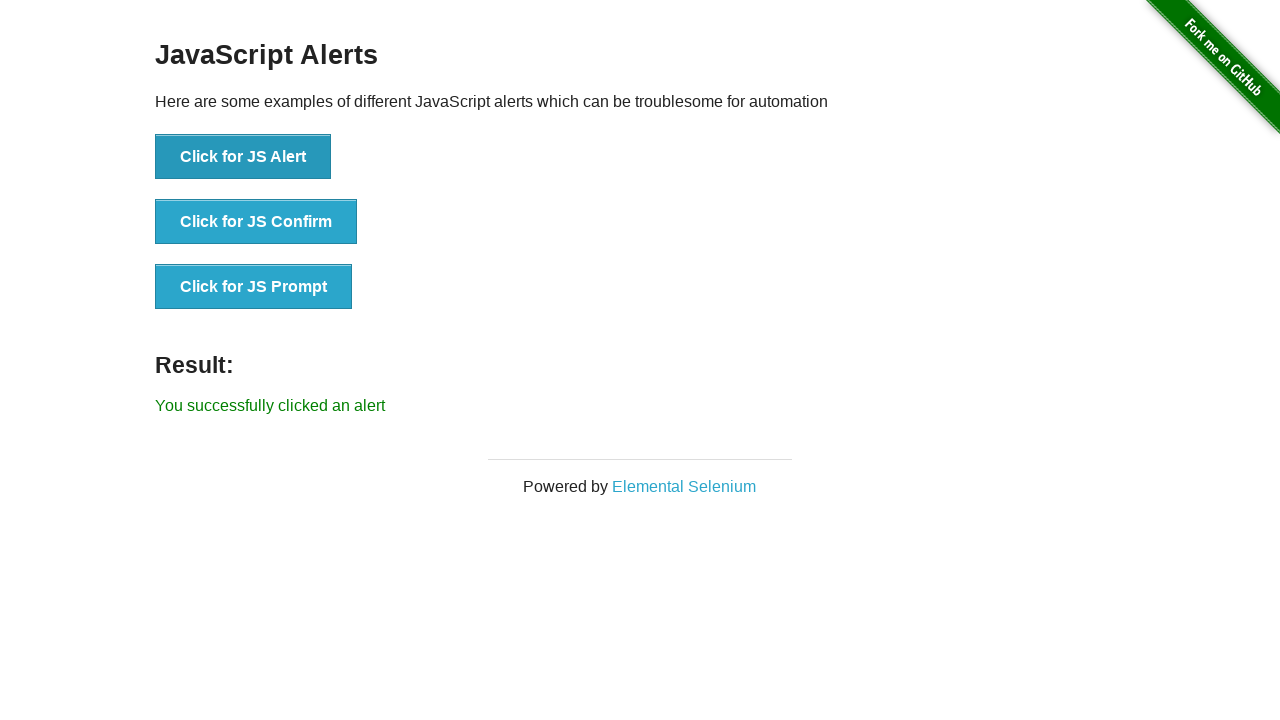

Waited for dialog handling to complete
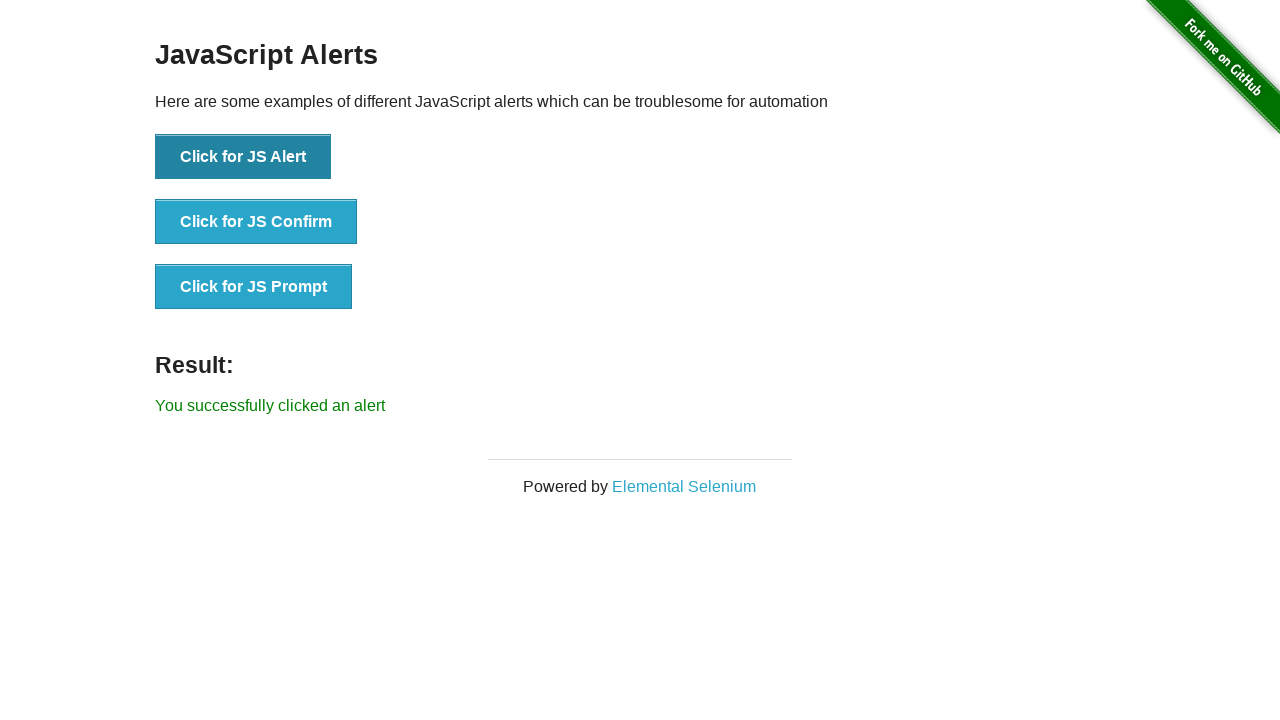

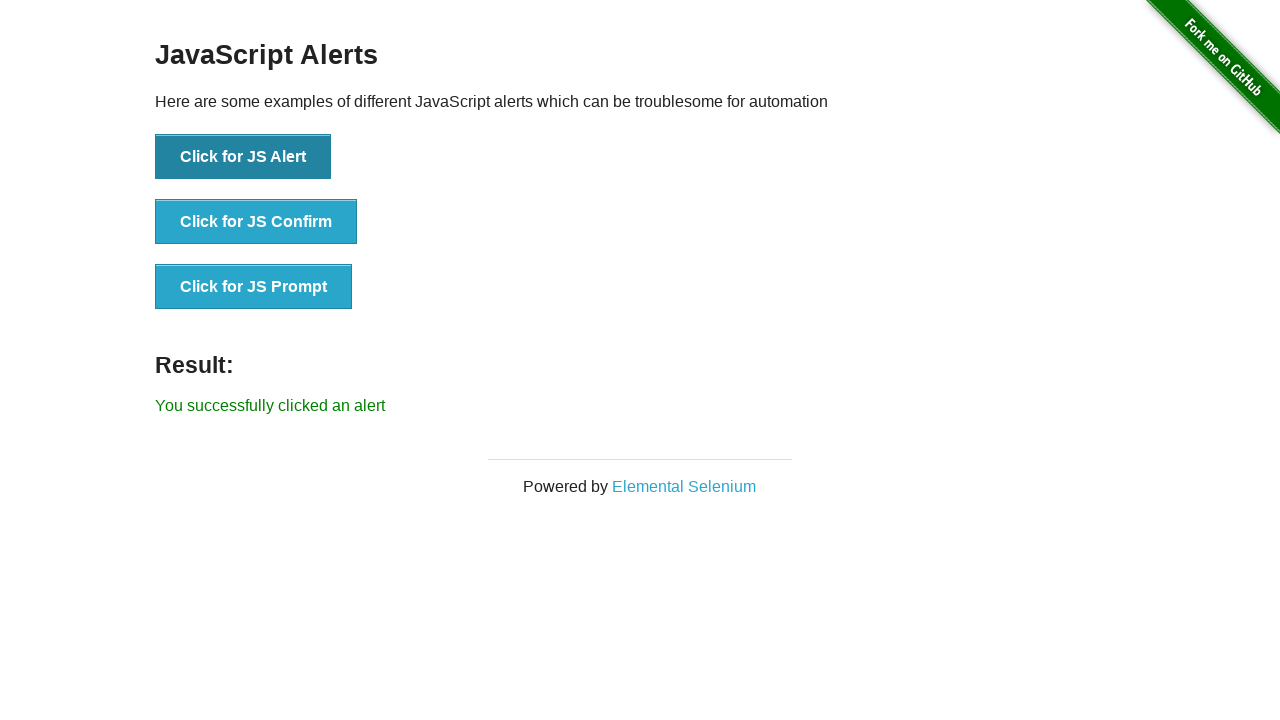